Tests the DemoQA website's WebTables functionality by navigating to the Elements section, adding a new record to the table, verifying it was added, editing the salary field, and deleting an existing record.

Starting URL: https://demoqa.com/

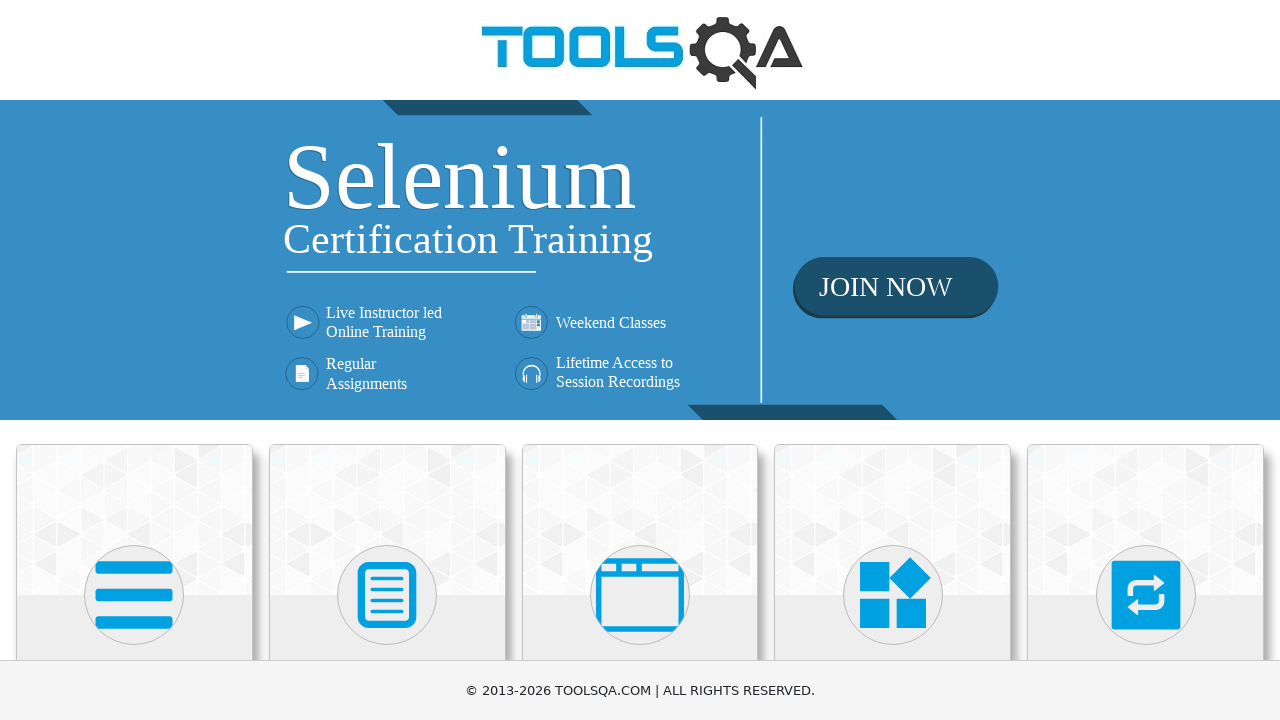

Scrolled down 500px to view Elements section
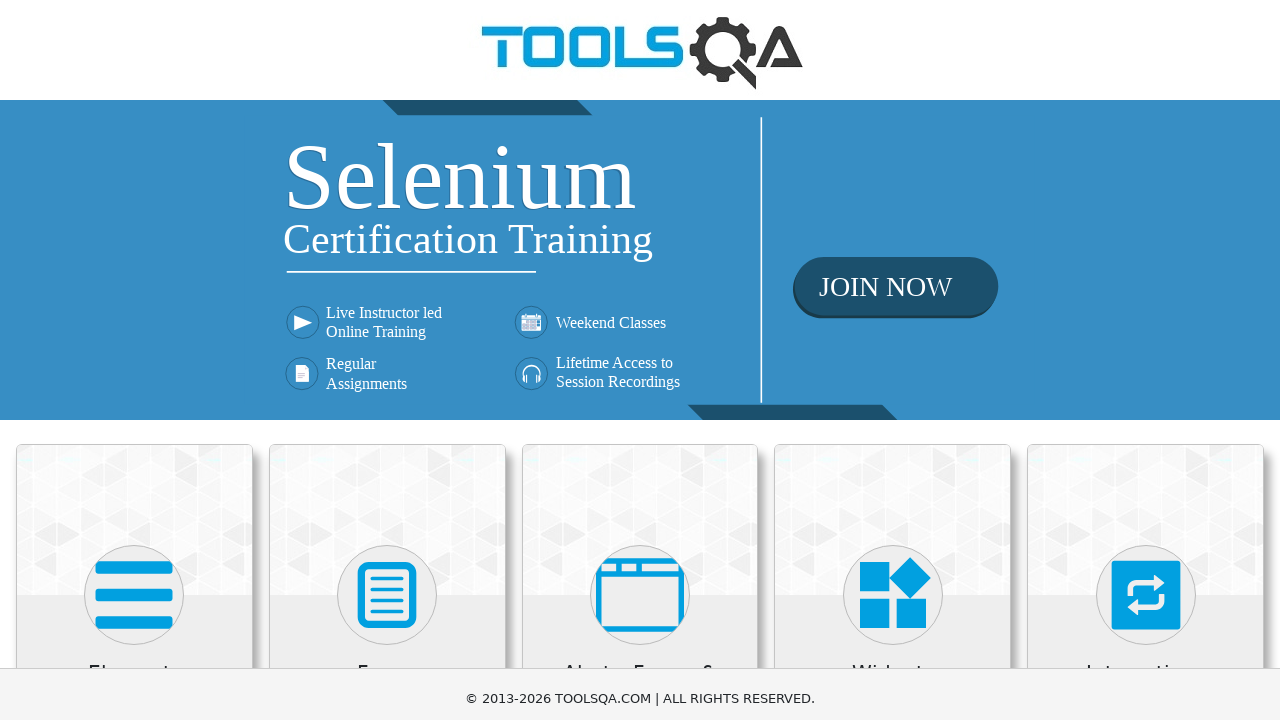

Clicked on Elements section at (134, 95) on (//*[@class='avatar mx-auto white'])[1]
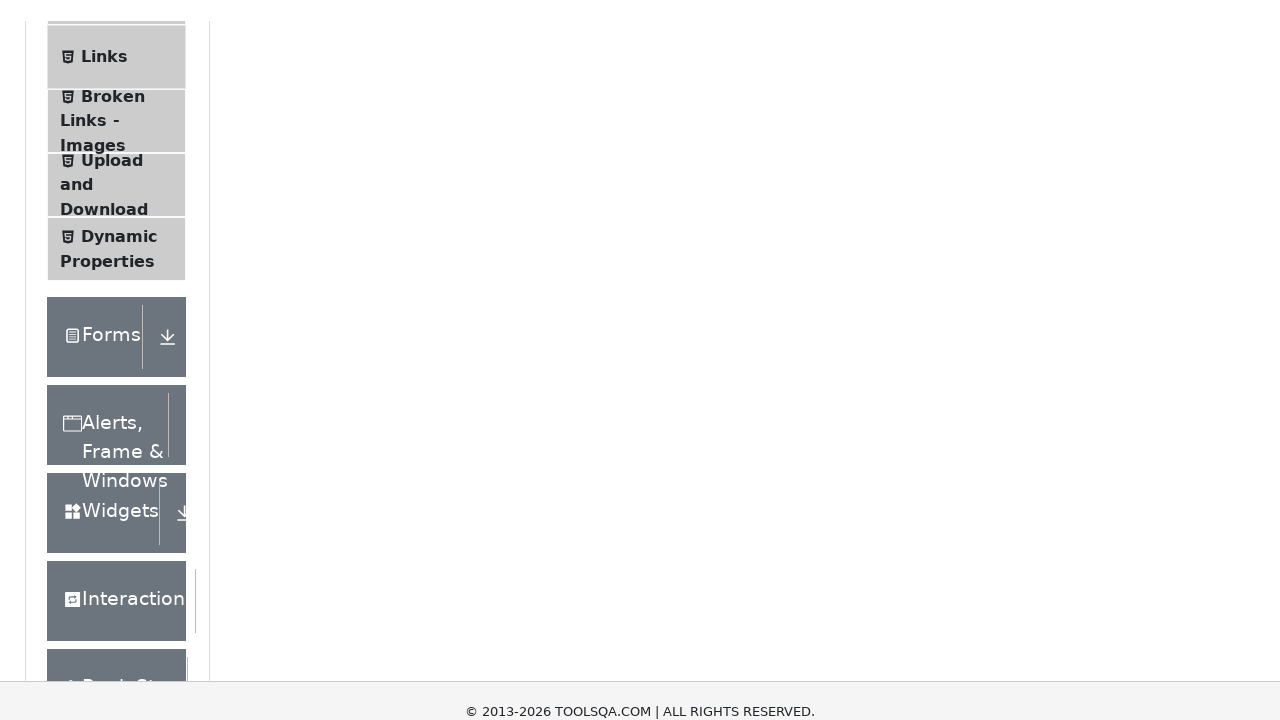

Scrolled down additional 100px
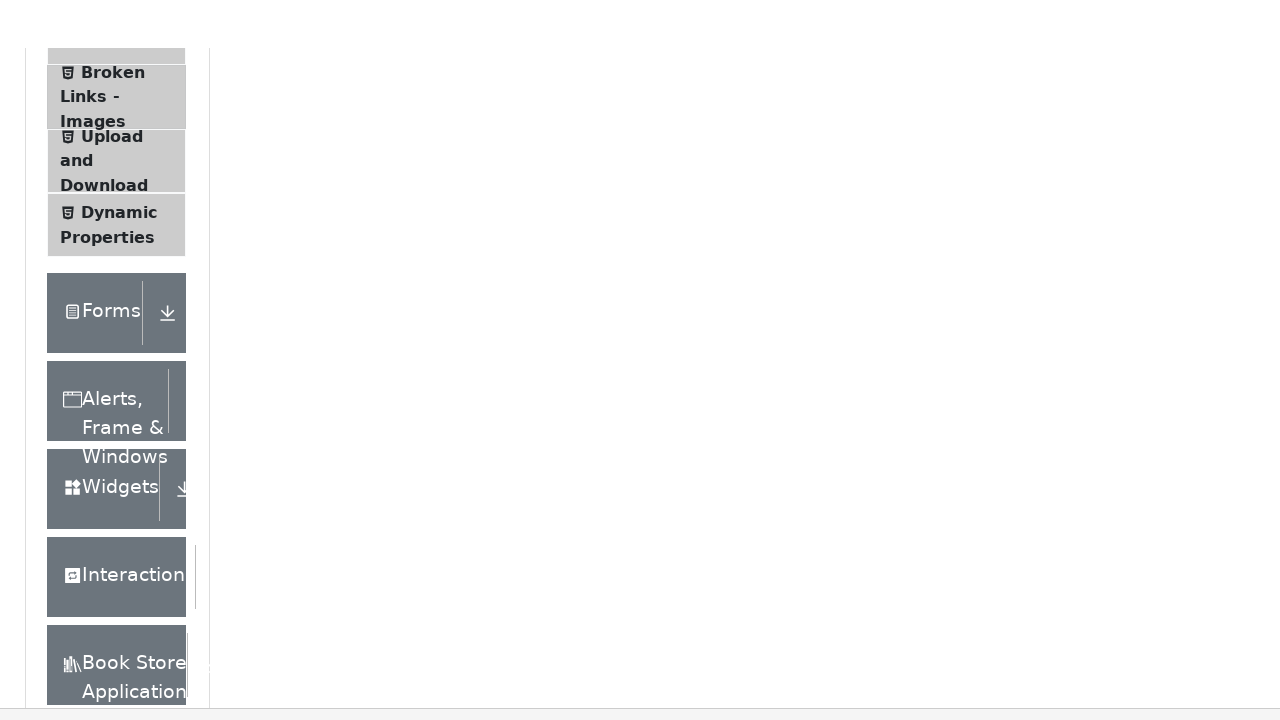

Clicked on Web Tables option at (100, 348) on (//*[@class='text'])[4]
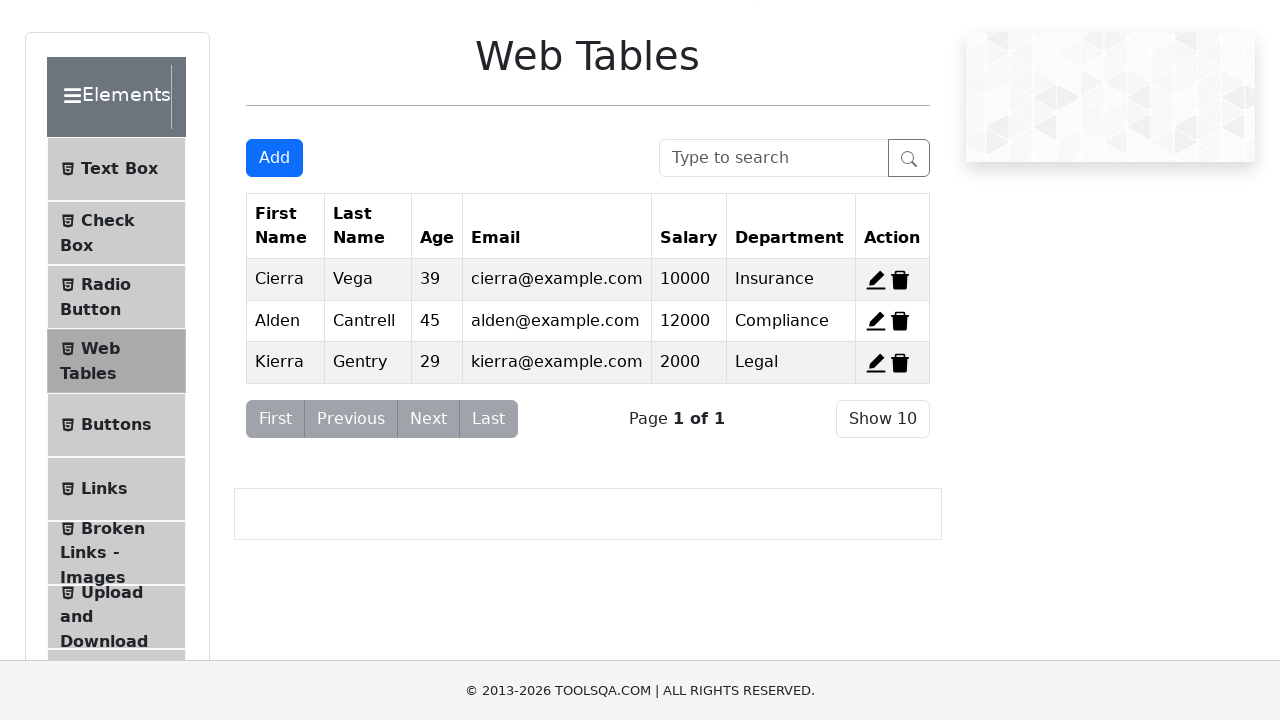

Clicked Add button to open registration form at (274, 158) on #addNewRecordButton
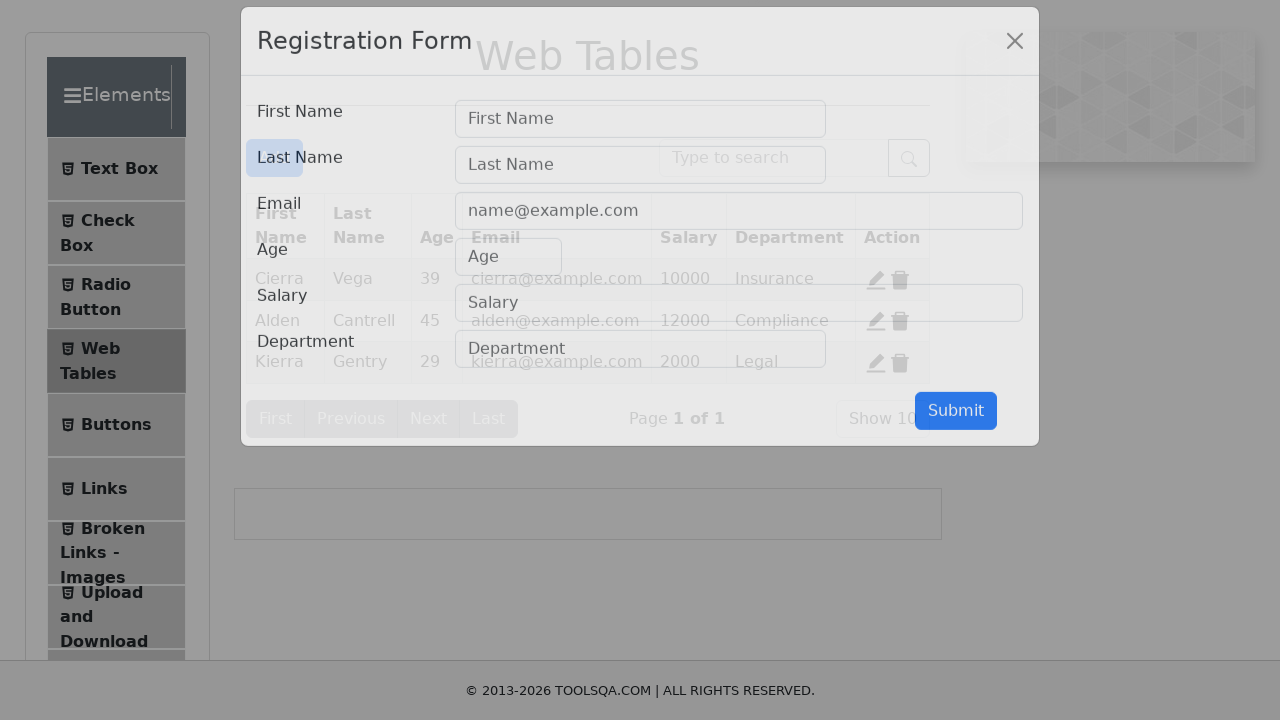

Filled first name field with 'username1' on #firstName
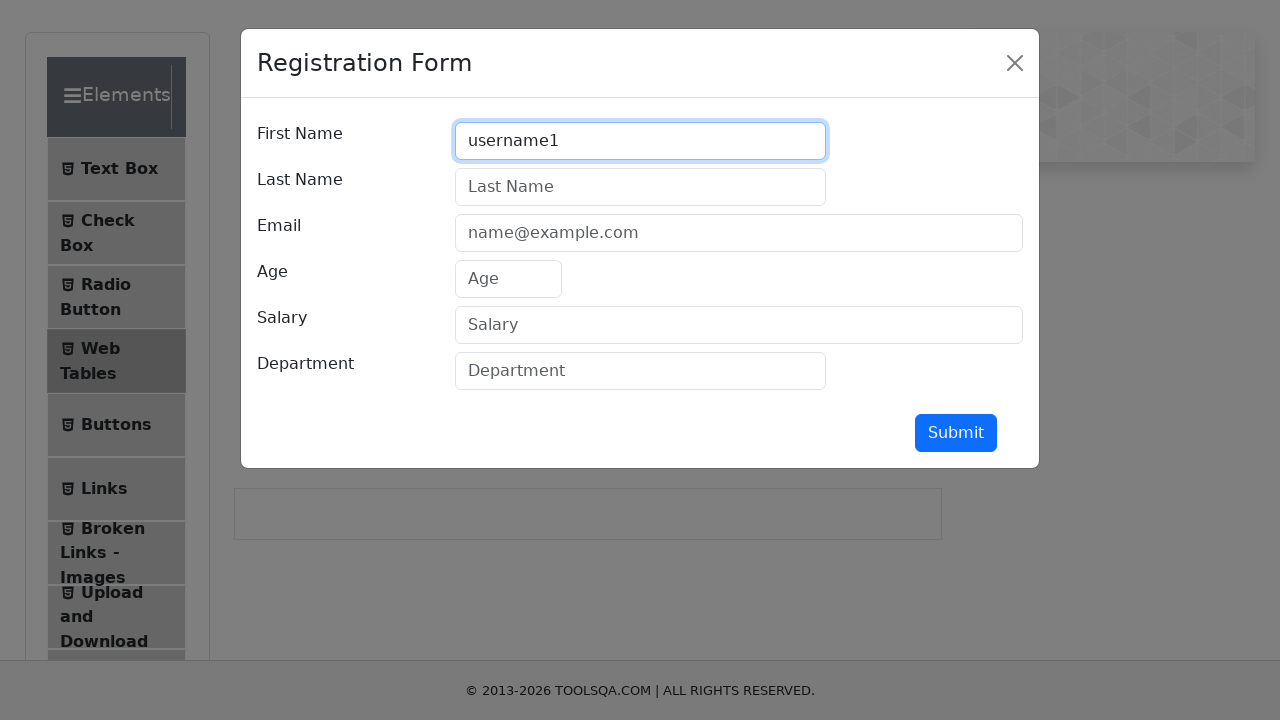

Filled last name field with 'lastname1' on #lastName
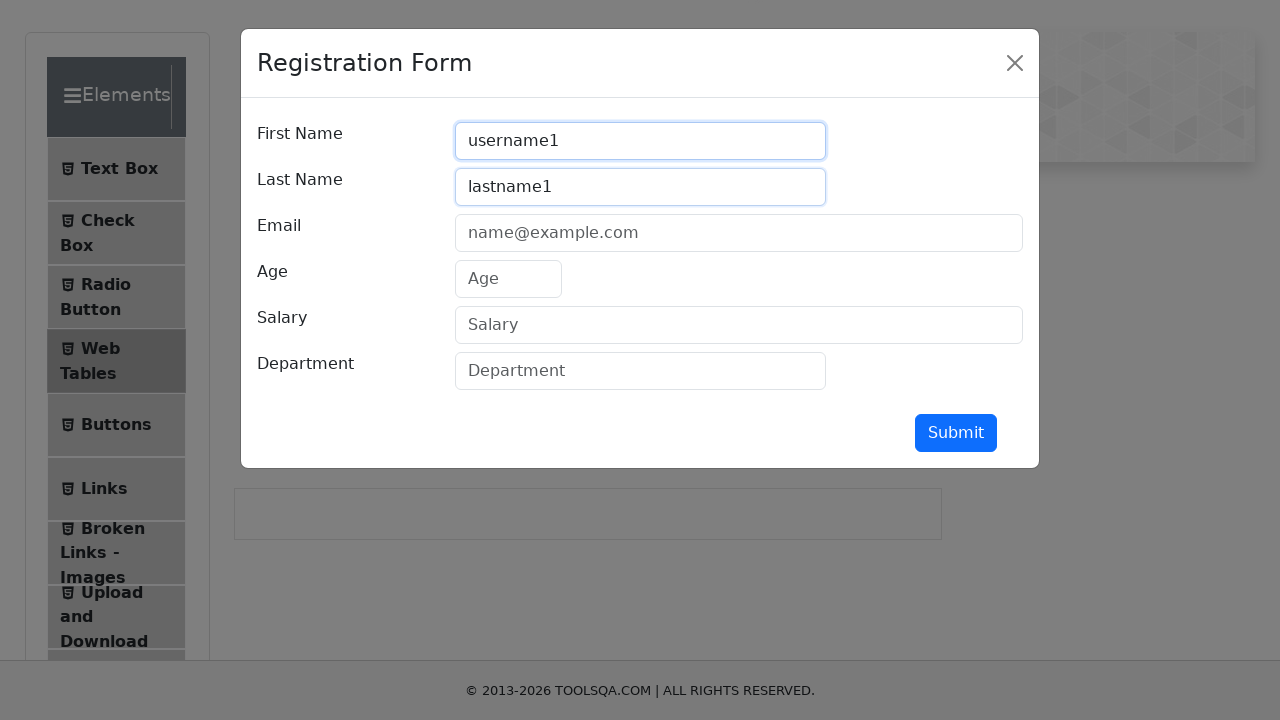

Filled email field with 'abc@gmail.com' on #userEmail
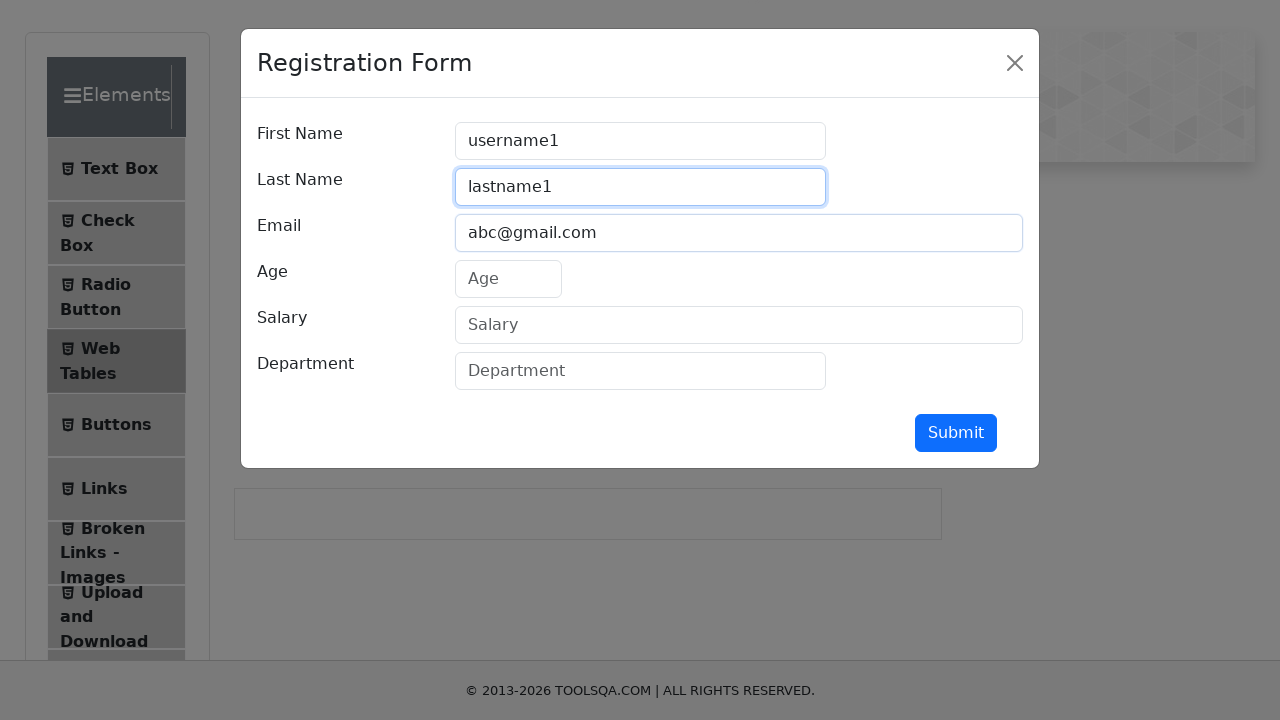

Filled age field with '30' on #age
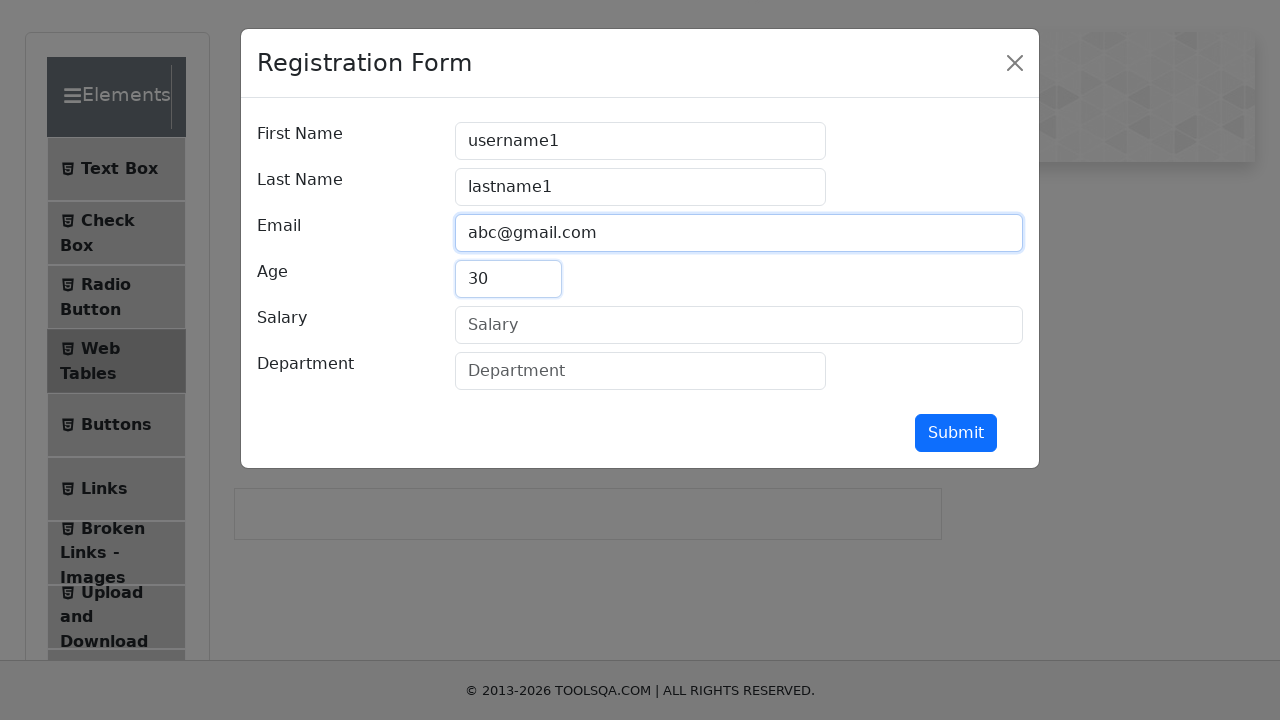

Filled salary field with '10000' on #salary
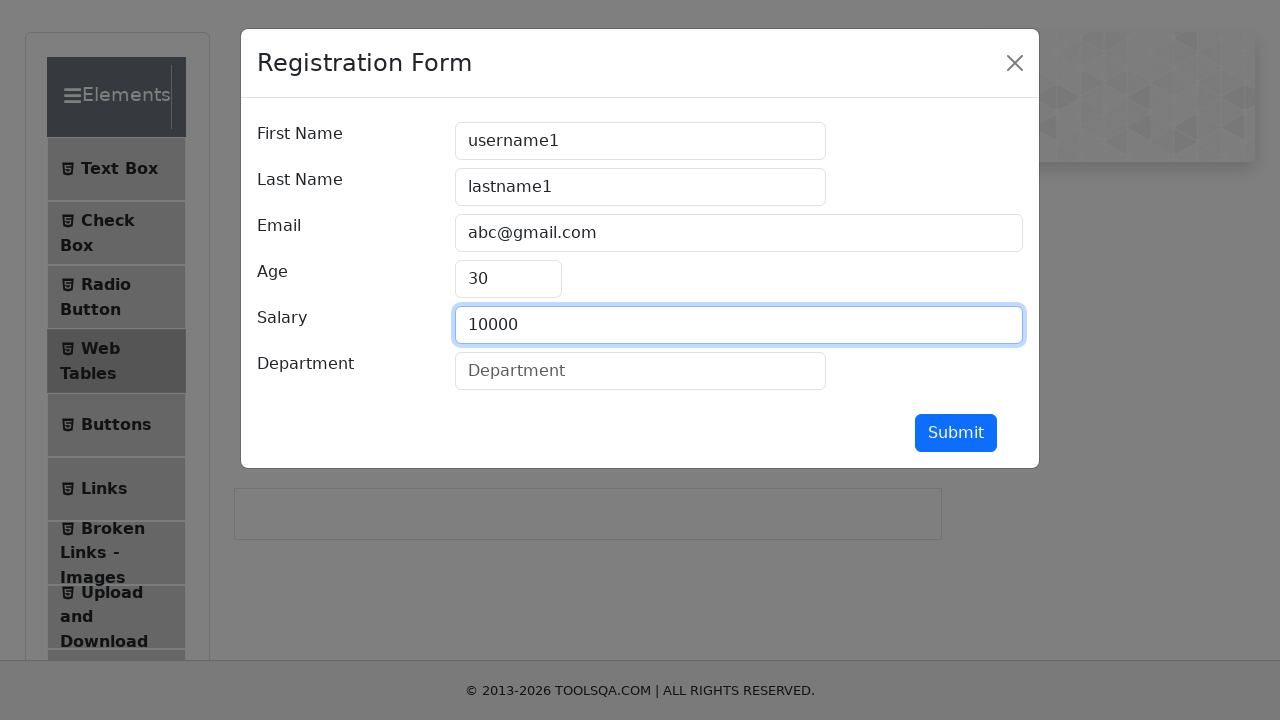

Filled department field with 'IT' on #department
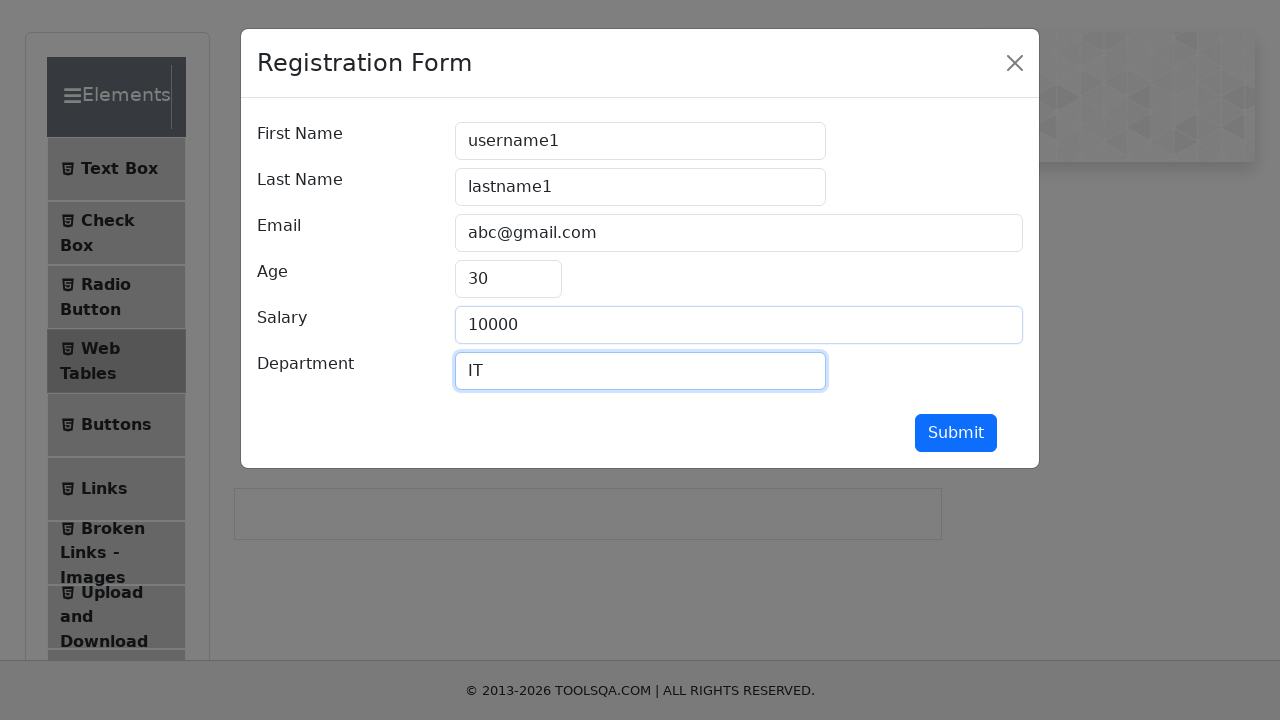

Pressed Enter to submit registration form on #department
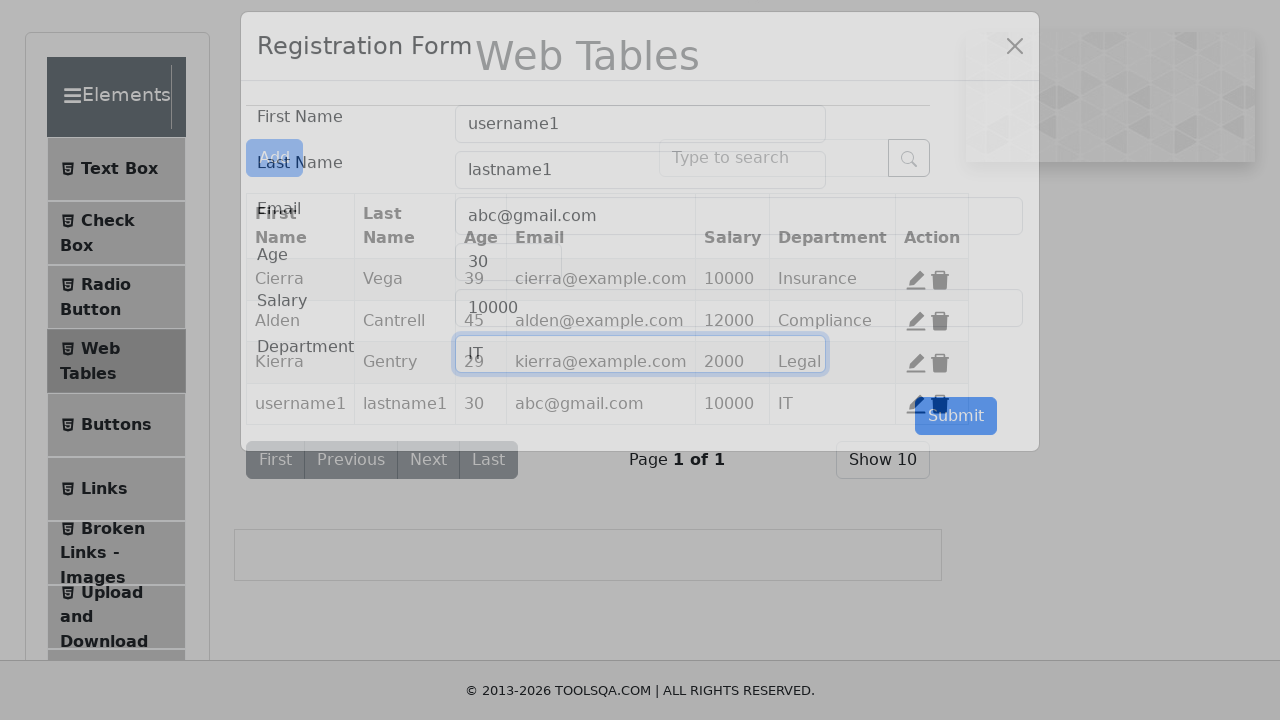

Scrolled down 200px to view the updated table
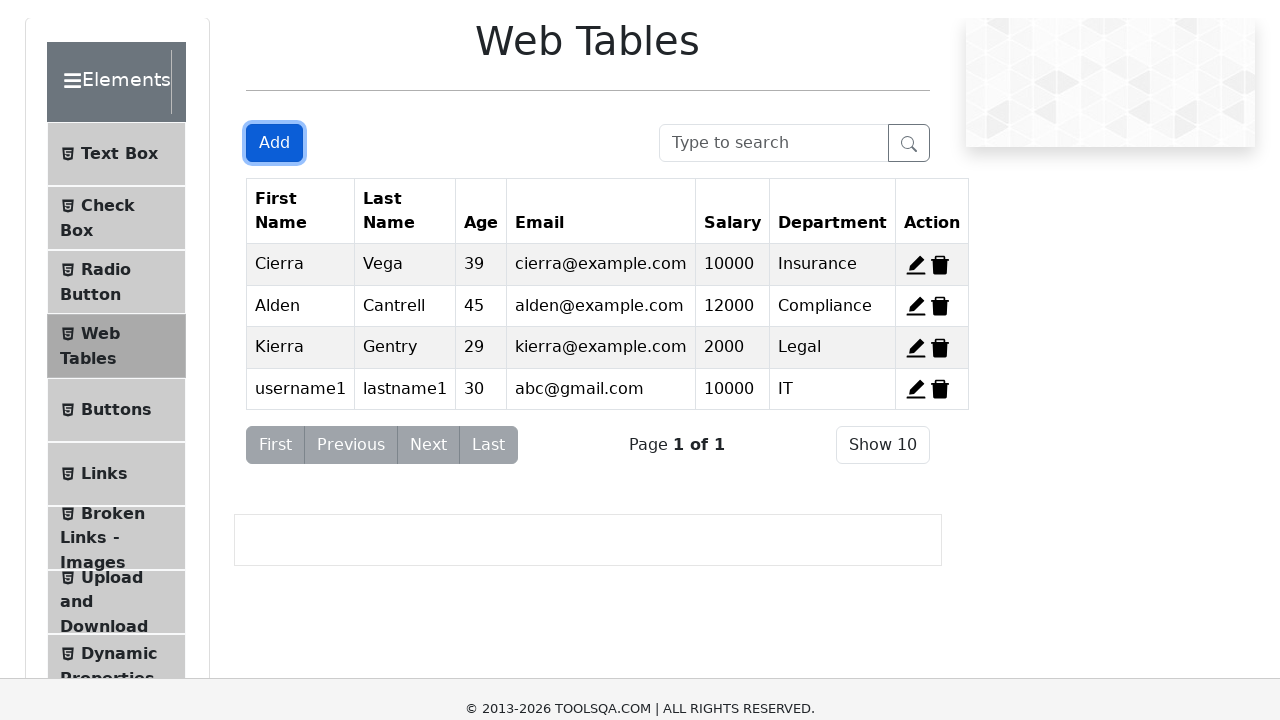

Clicked edit button for the newly added record (4th row) at (916, 204) on #edit-record-4
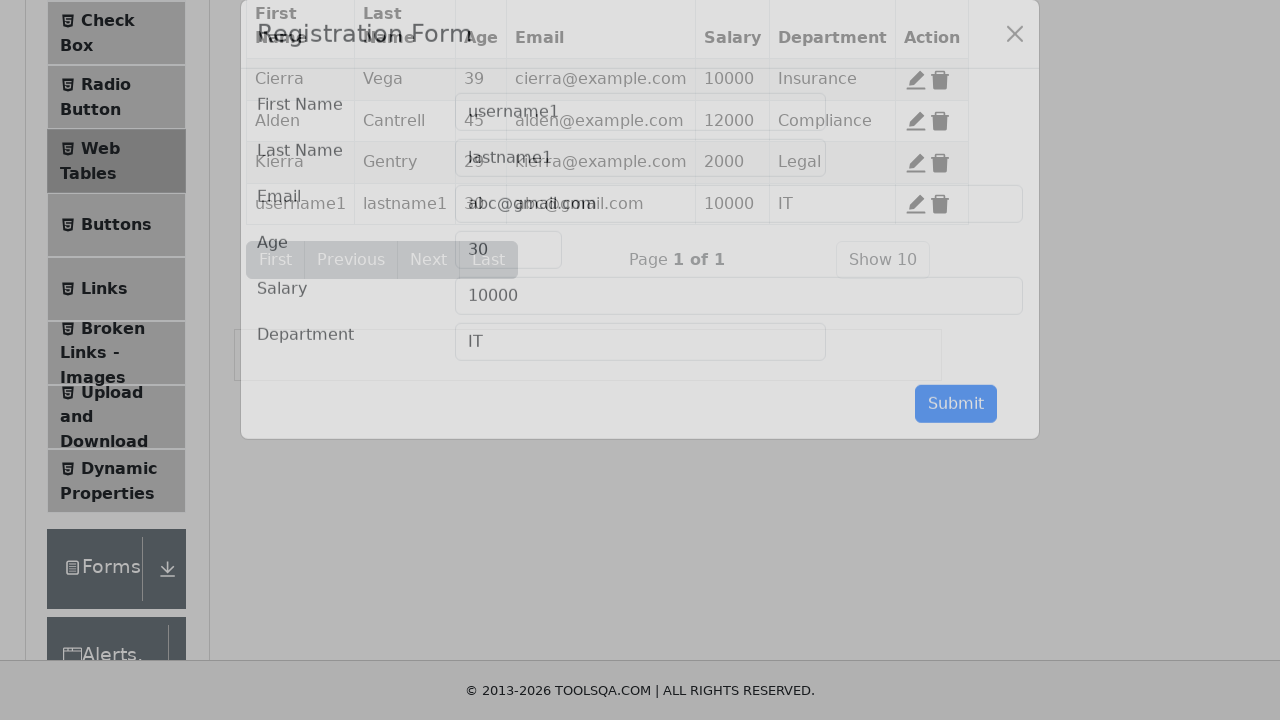

Cleared the salary field on #salary
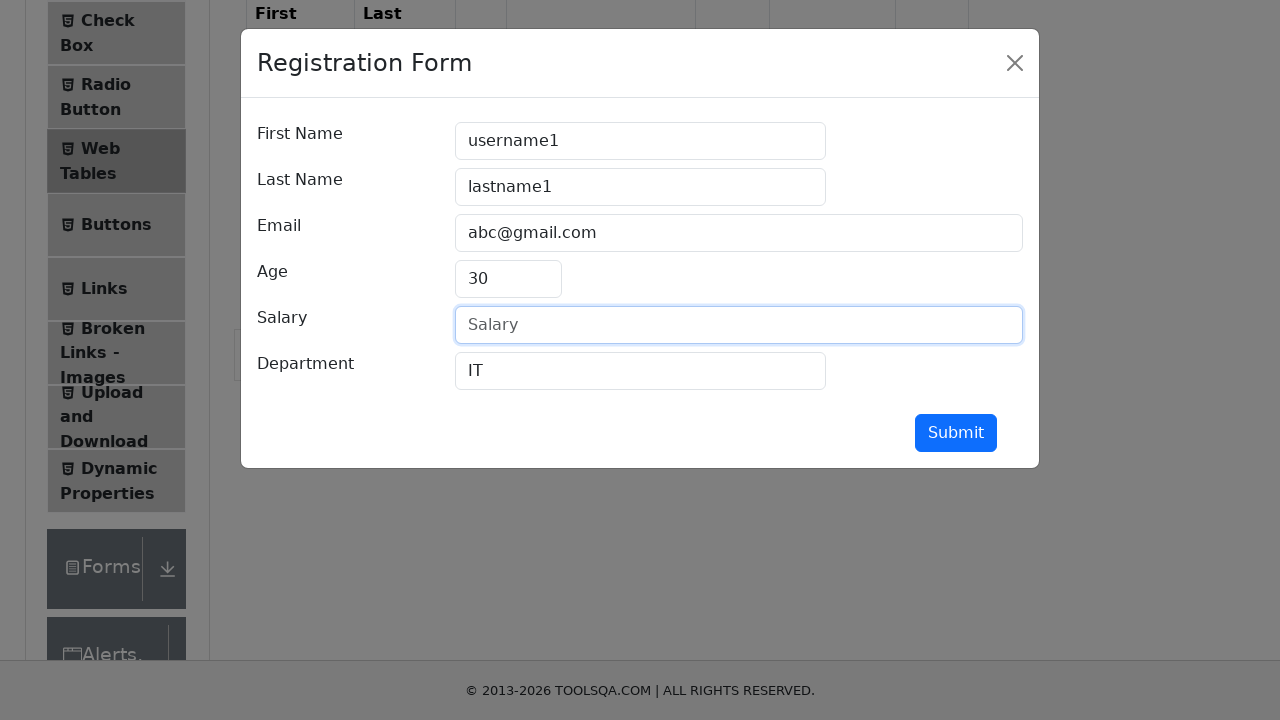

Updated salary field with '15000' on #salary
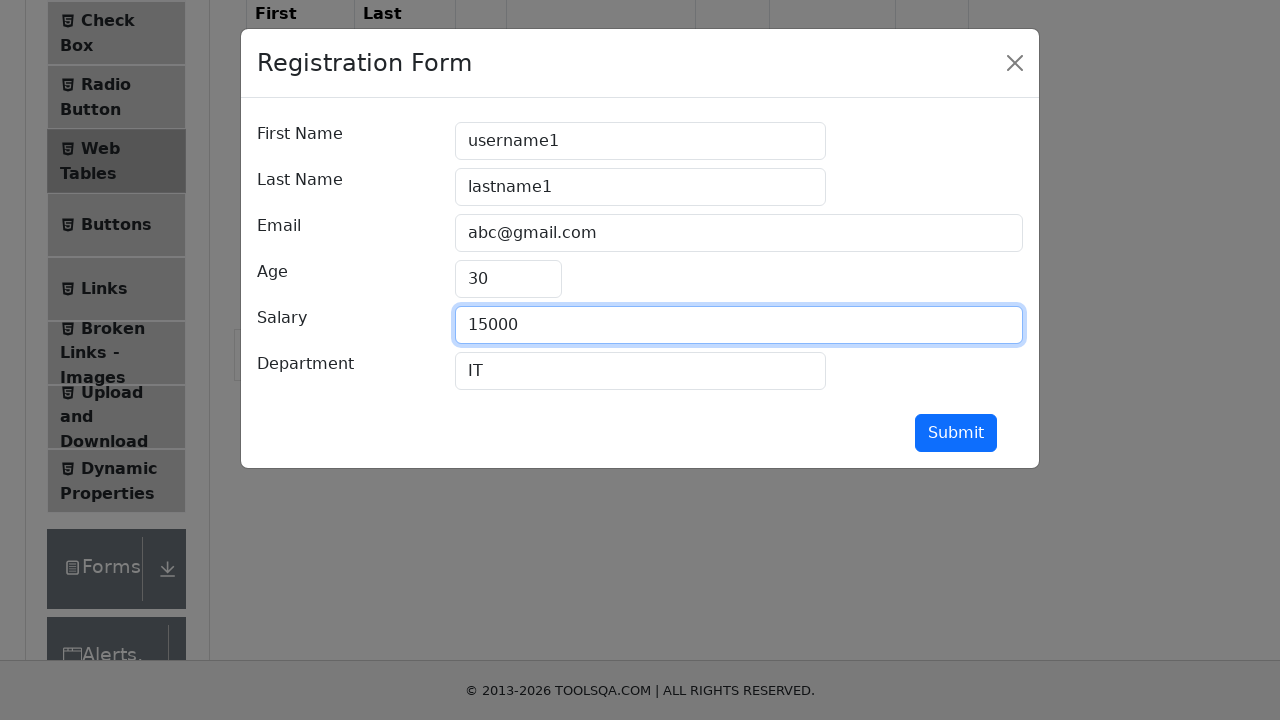

Pressed Enter to confirm salary update on #salary
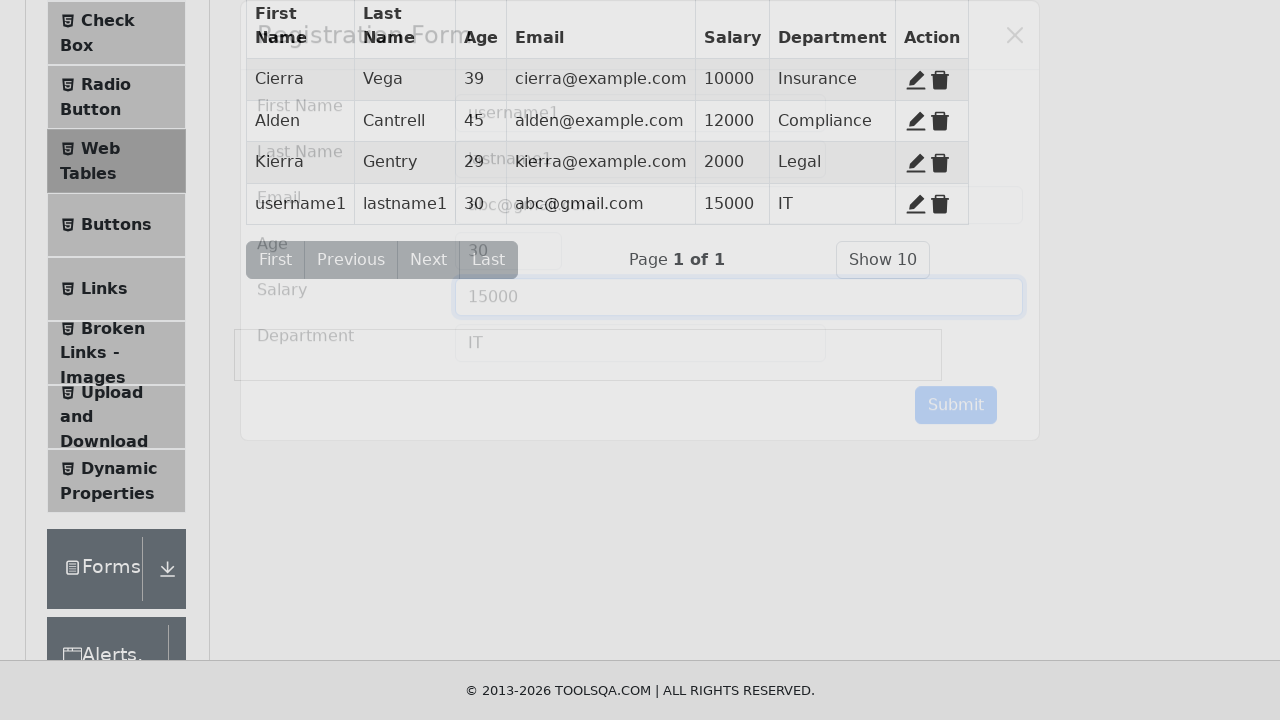

Clicked delete button for Alden's record (2nd row) at (940, 121) on #delete-record-2
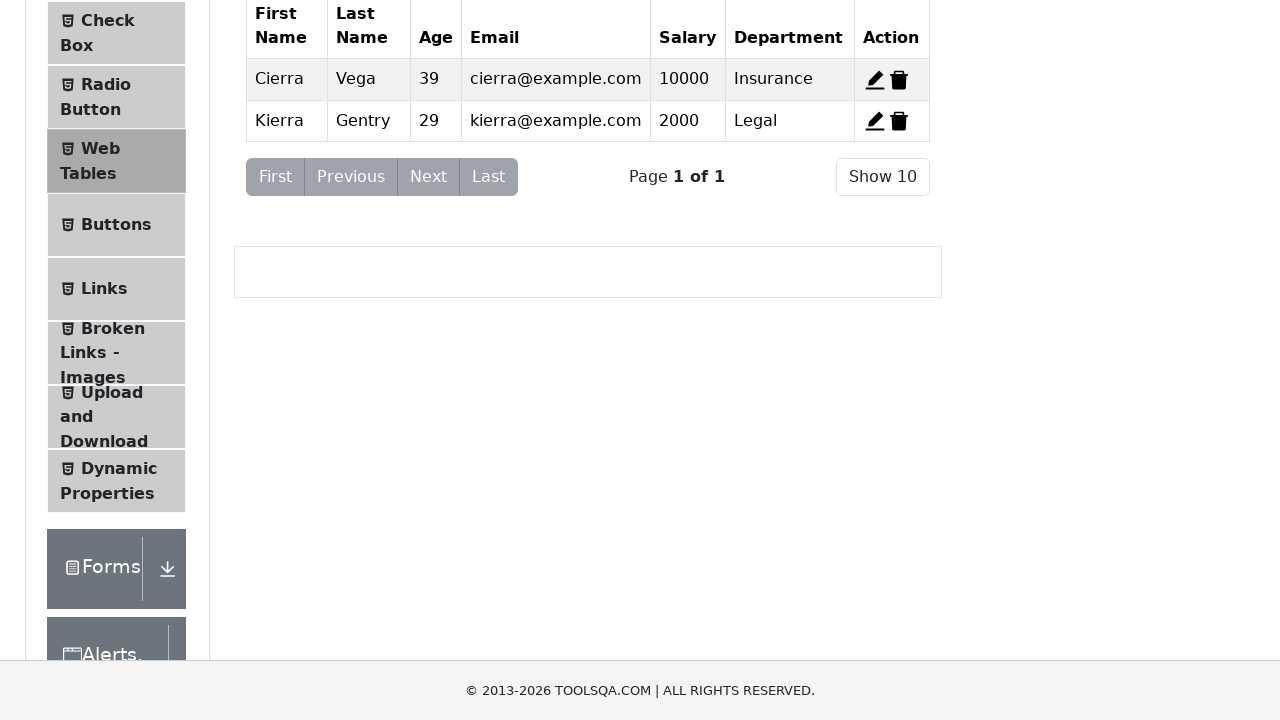

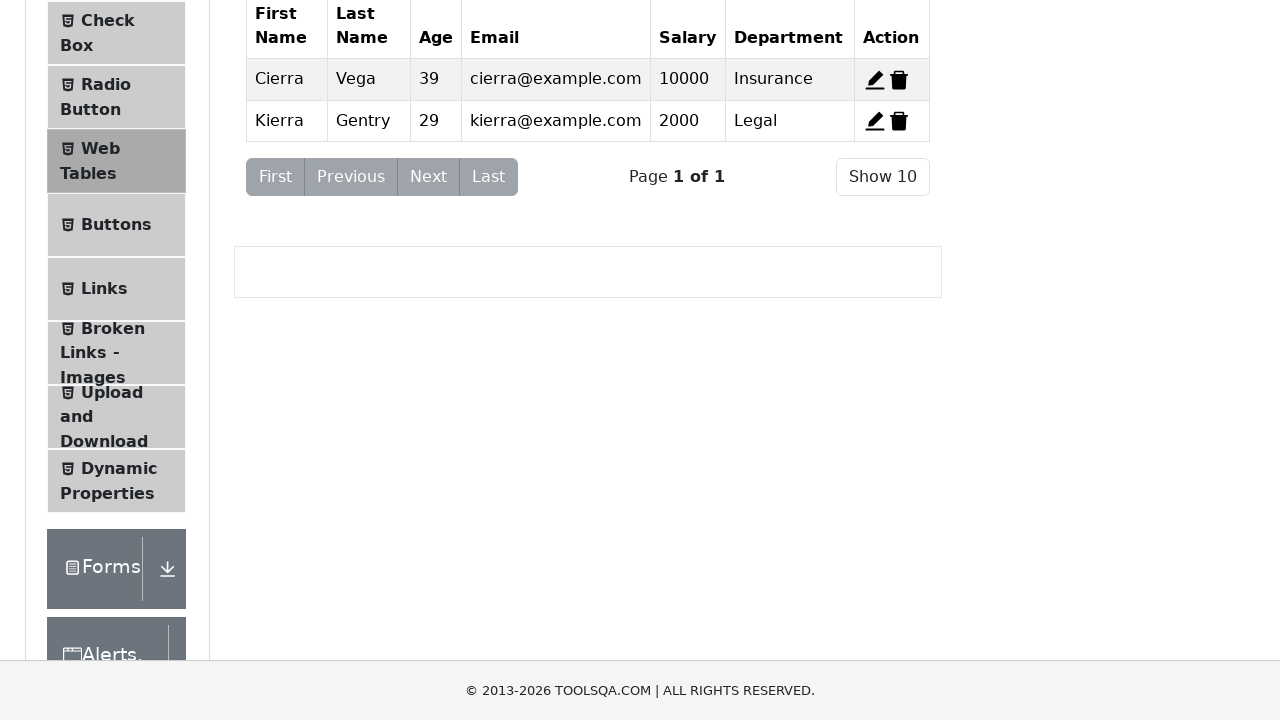